Navigates to Serebii.net, clicks on the Diamond/Pearl Pokédex link, selects a specific Pokémon from a dropdown, and verifies that Bulbasaur's information is displayed.

Starting URL: https://serebii.net/

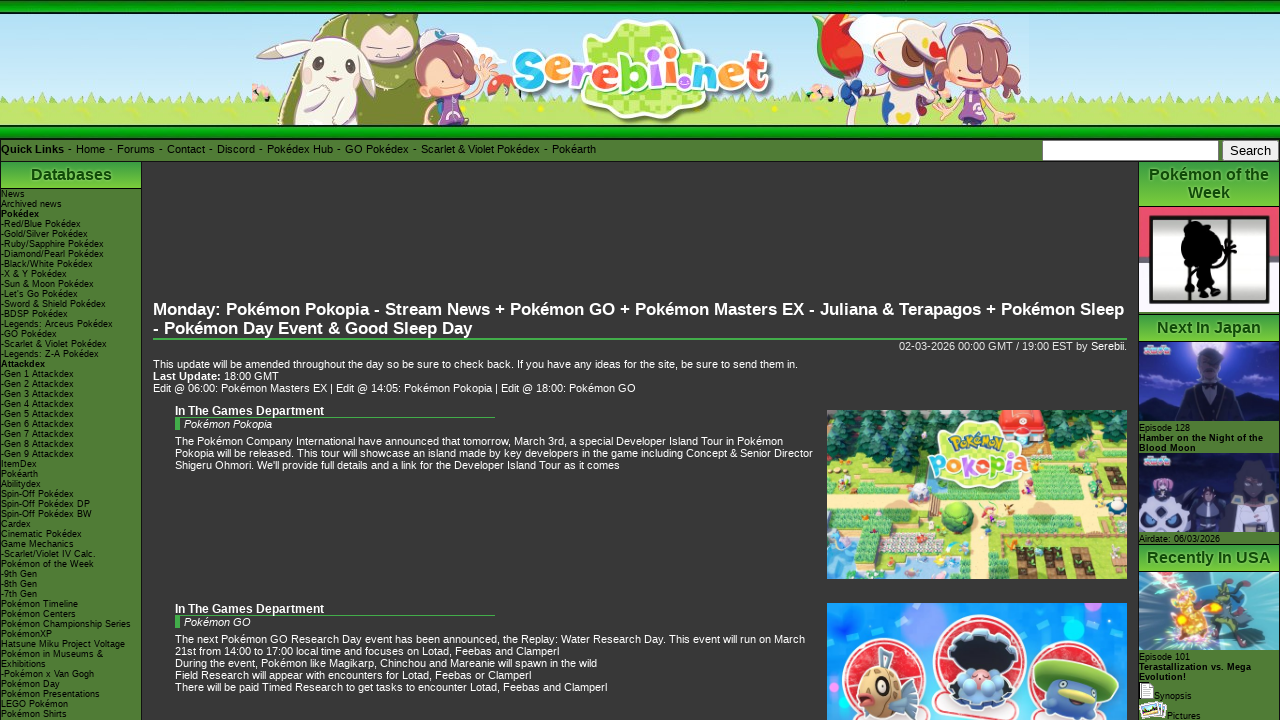

Clicked on Diamond/Pearl Pokédex link at (71, 254) on internal:role=link[name="-Diamond/Pearl Pokédex"i]
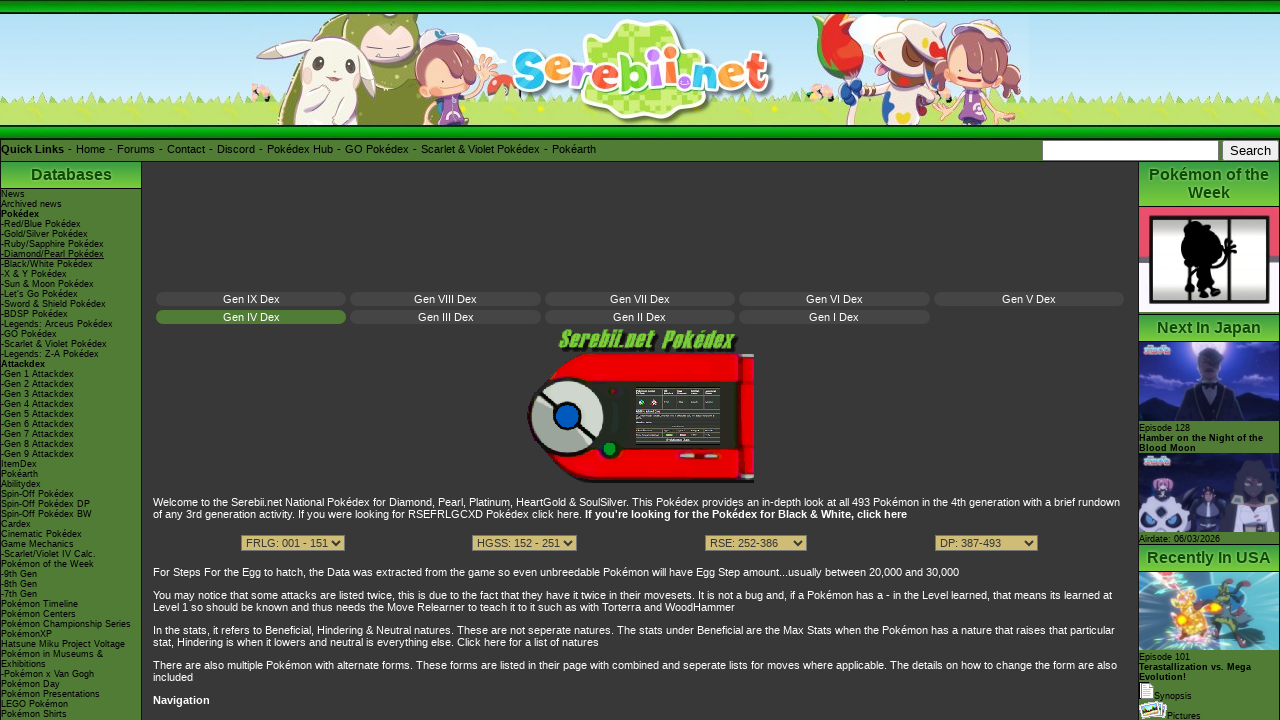

Selected Bulbasaur (#001) from navigation dropdown on form[name="nav"] >> internal:role=combobox
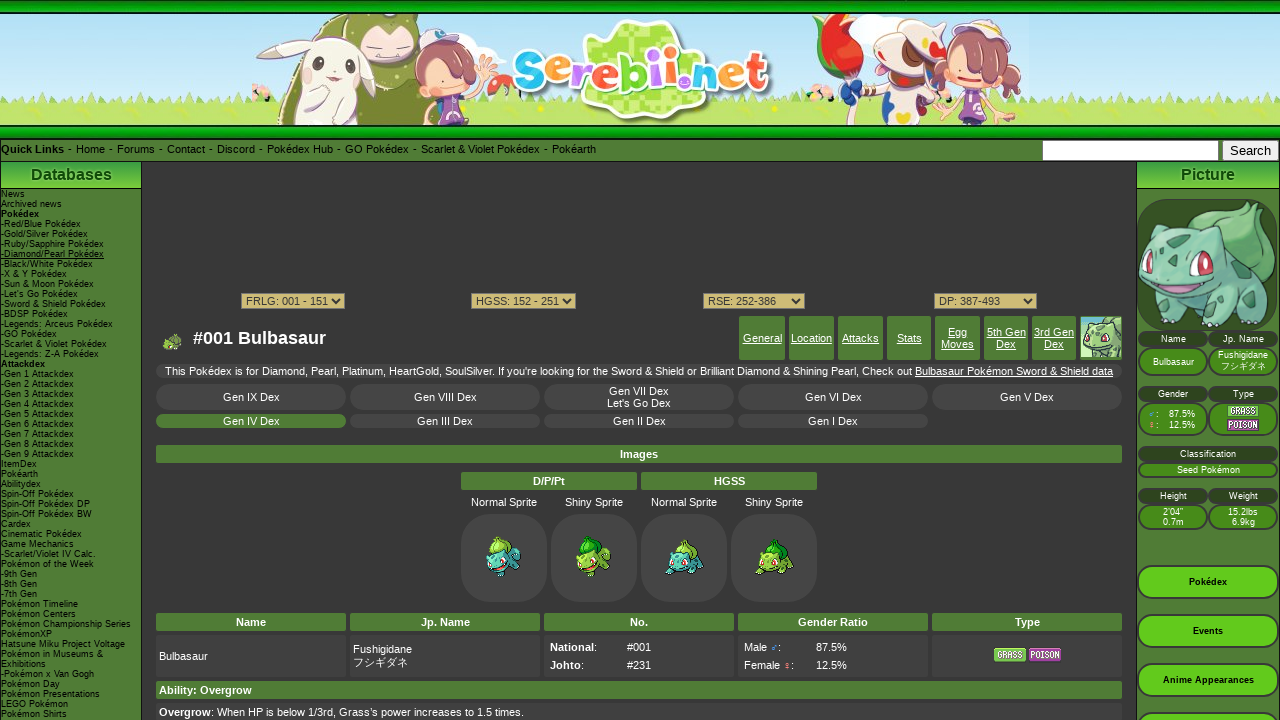

Navigated to Bulbasaur's Pokédex page
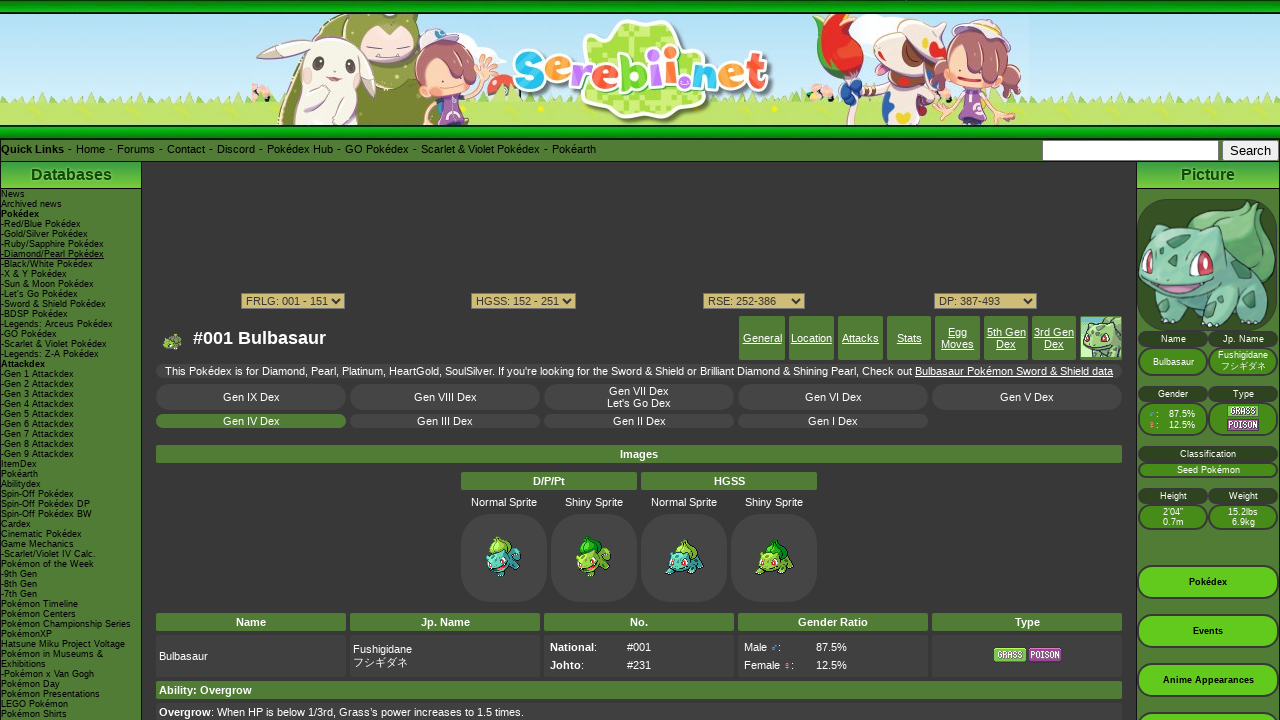

Main content loaded successfully, Bulbasaur information displayed
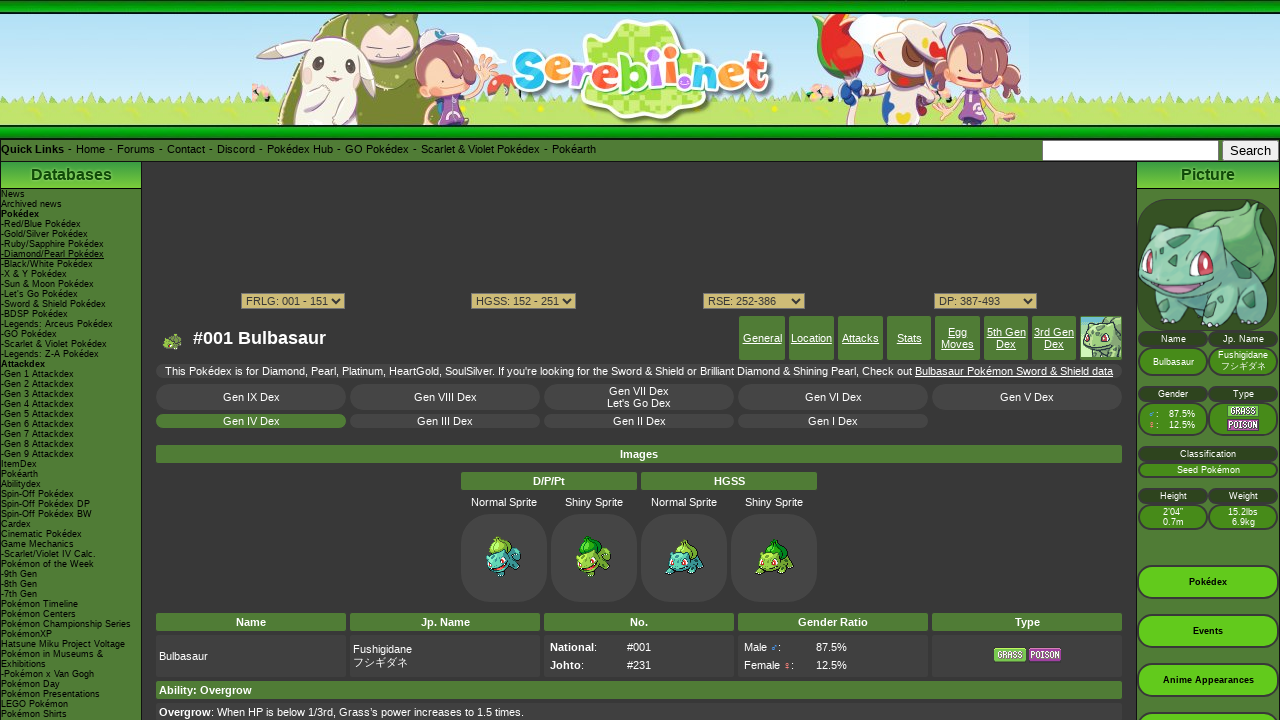

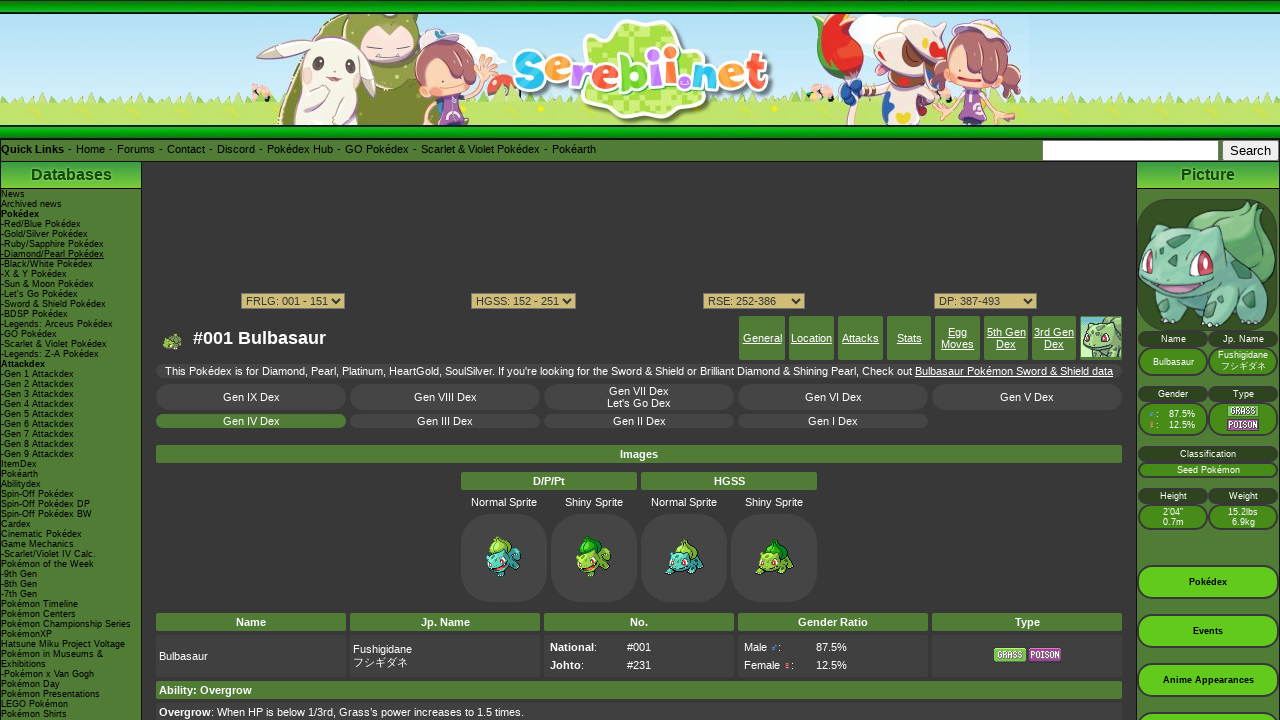